Tests dropdown selection functionality on a registration form by selecting day, month, and year values from multiple dropdown menus

Starting URL: https://is.rediff.com/signup/register

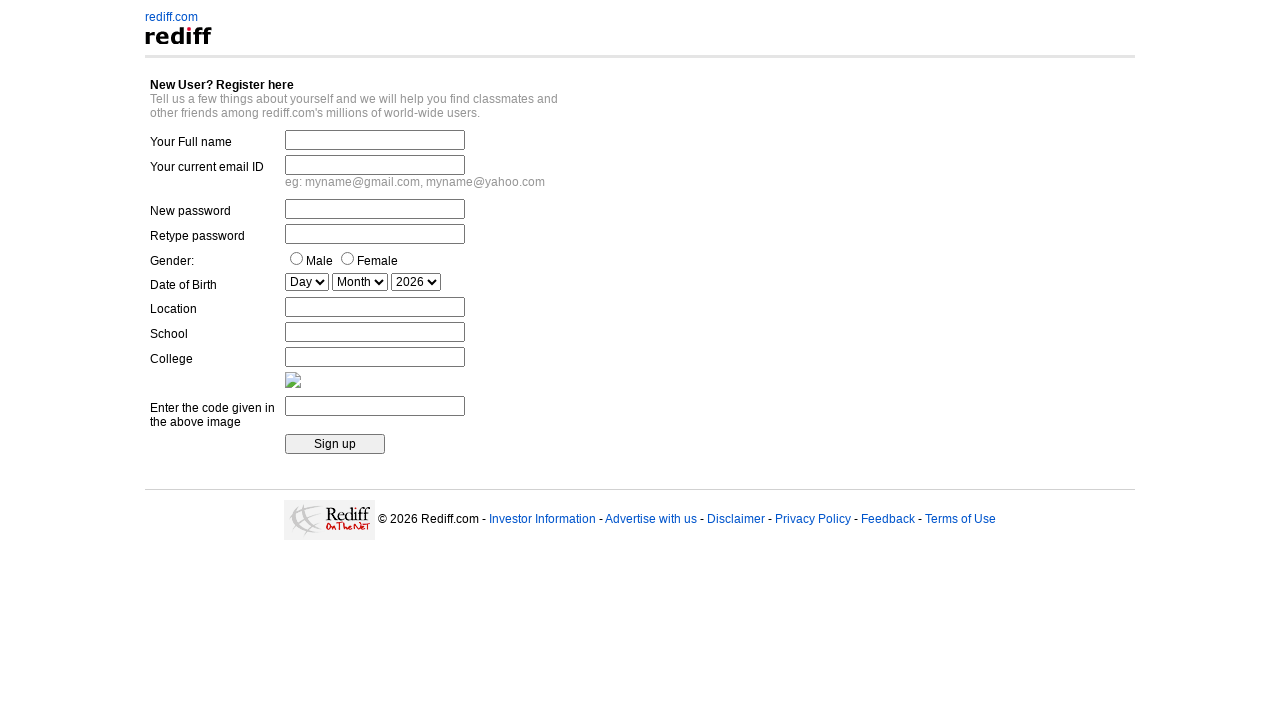

Selected day '25' from day dropdown on select[name='date_day']
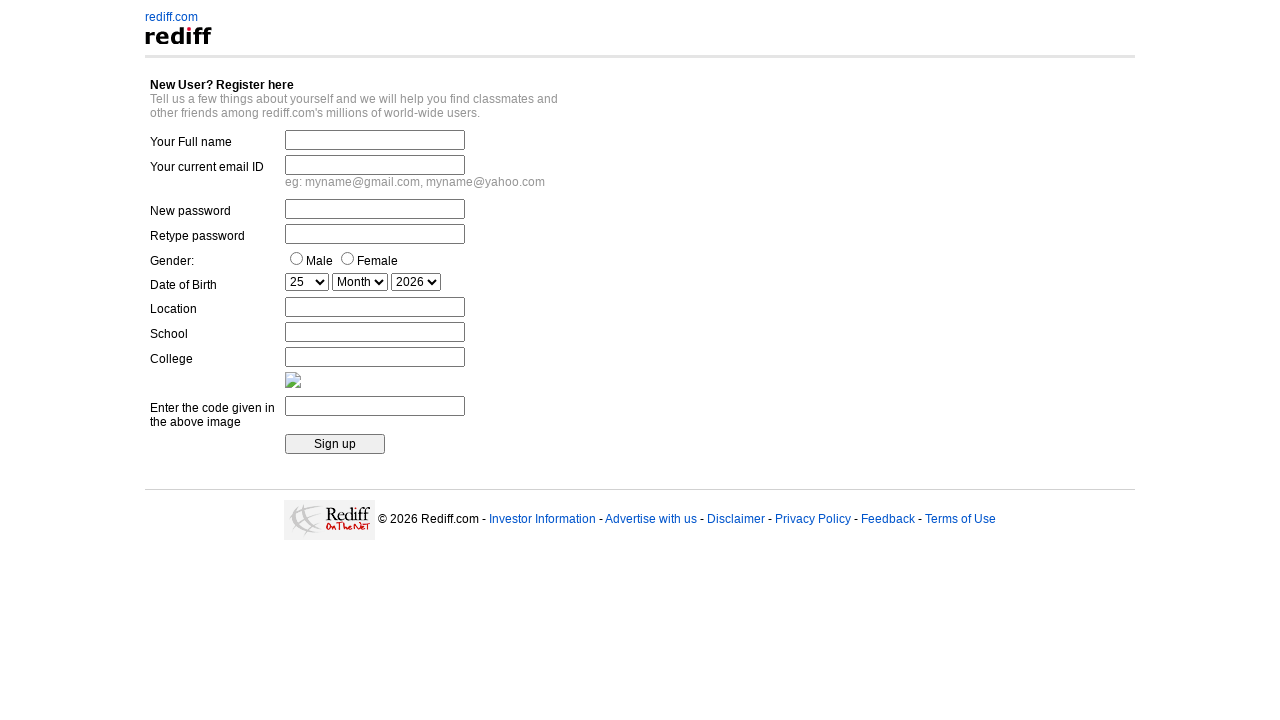

Selected month 'DEC' from month dropdown on select[name='date_mon']
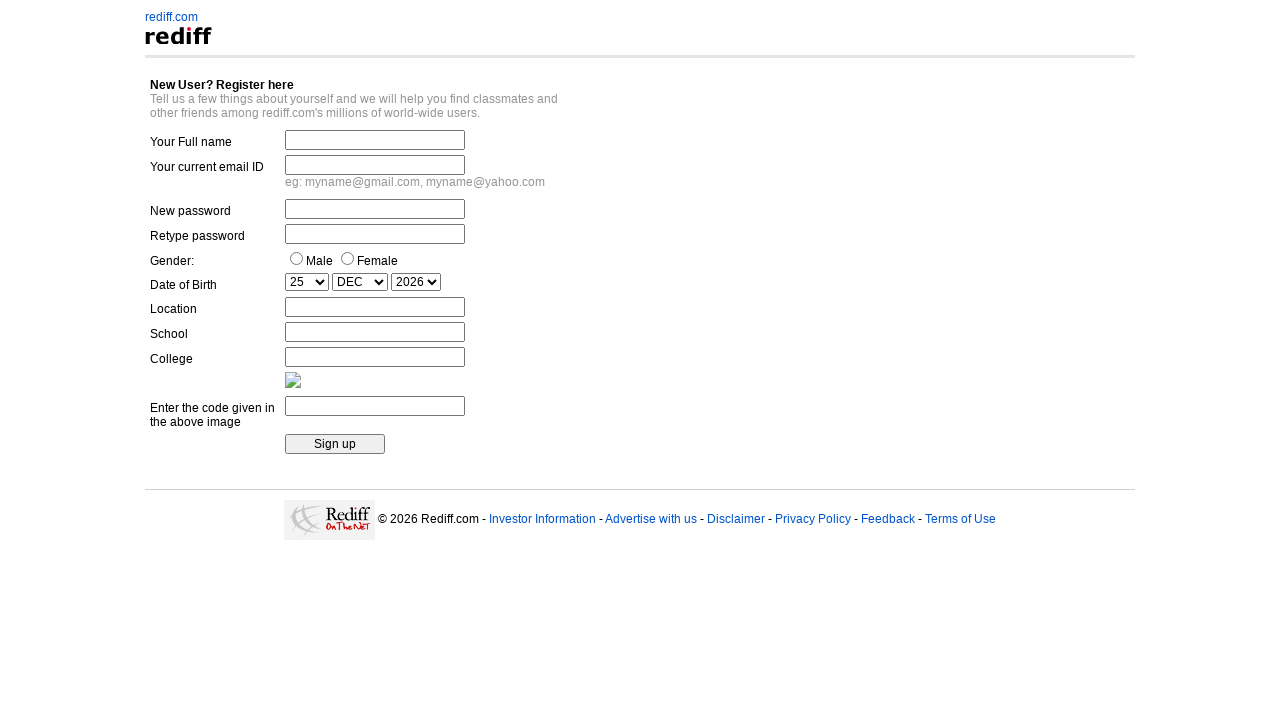

Selected year '2021' from year dropdown on select[name='Date_Year']
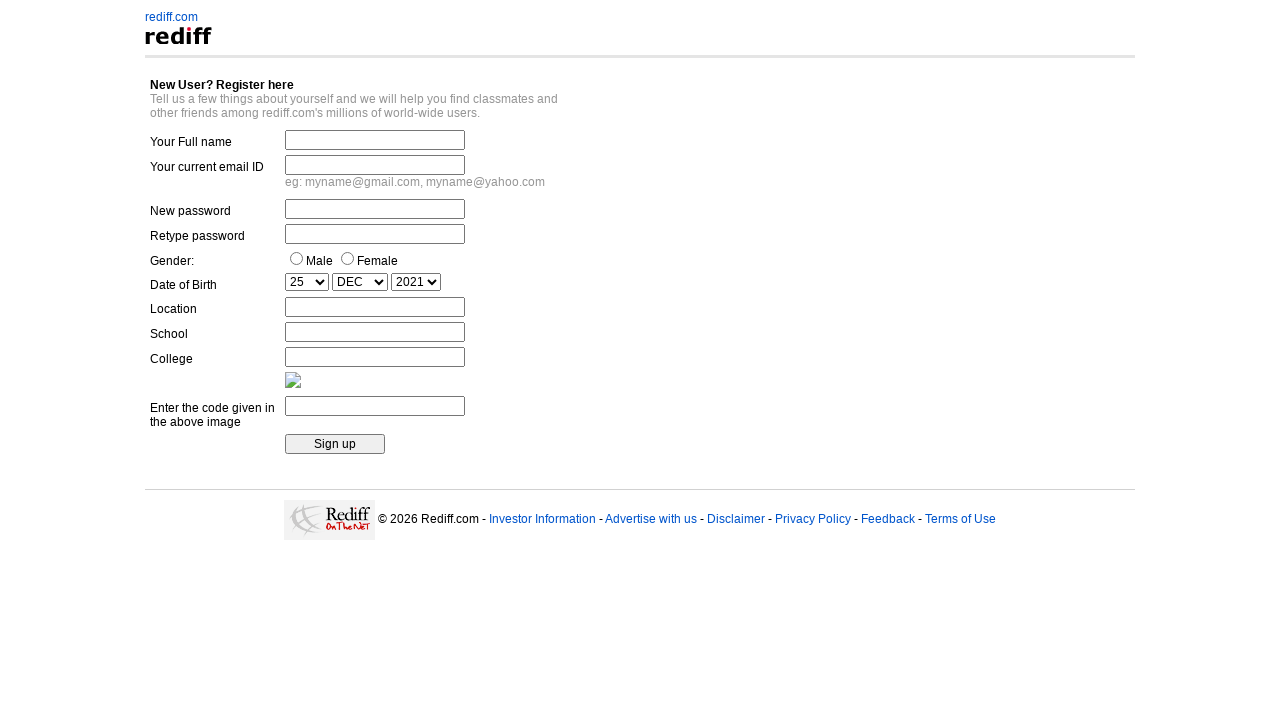

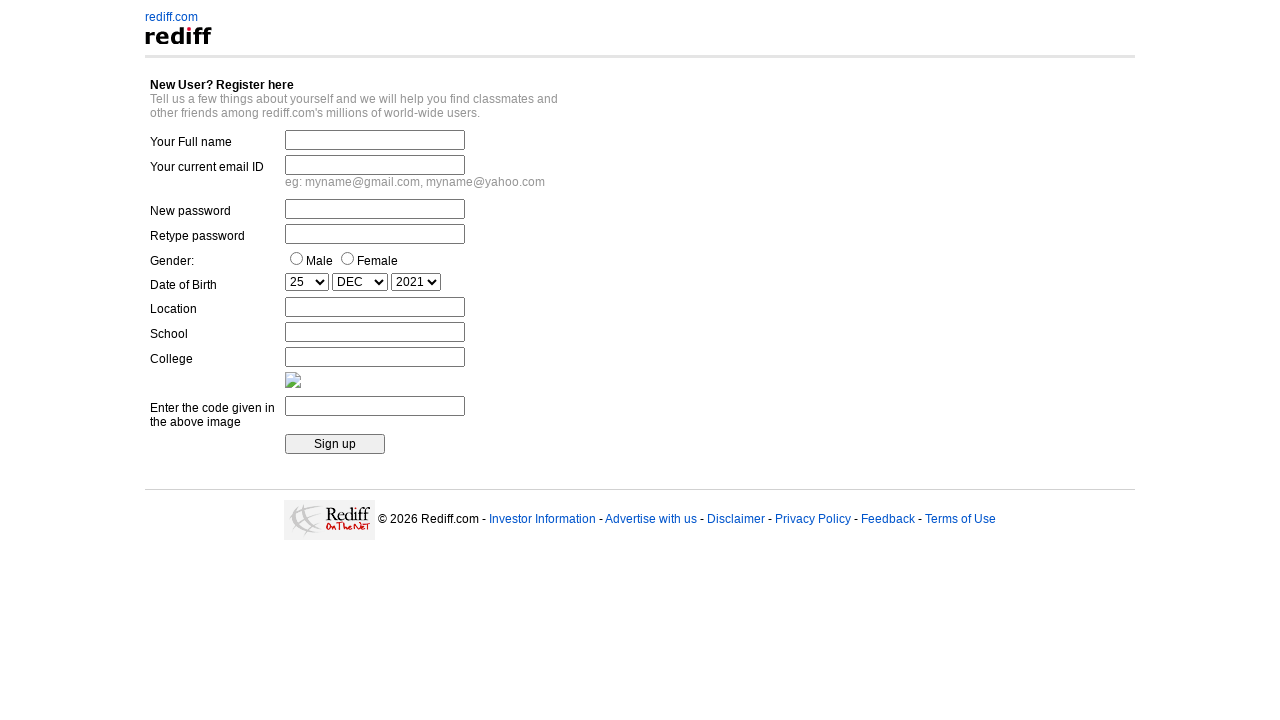